Tests file download functionality by navigating to a download page and clicking on a file link to initiate download

Starting URL: https://the-internet.herokuapp.com/download

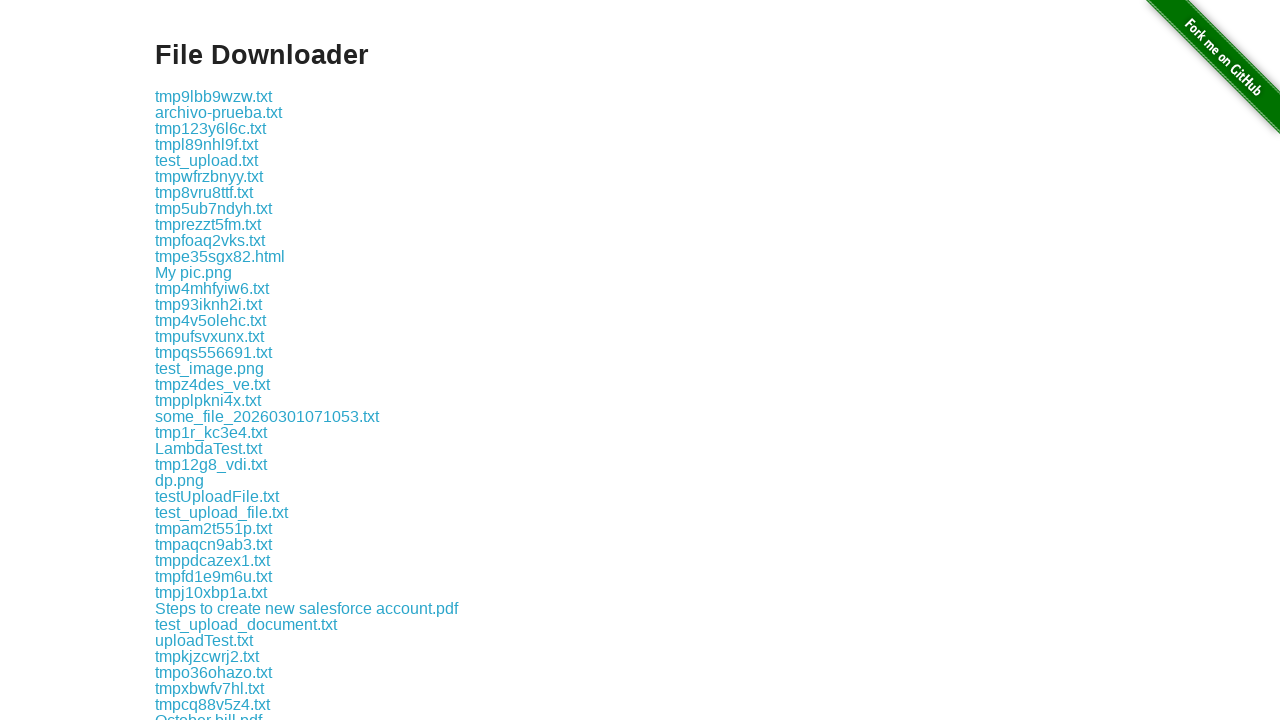

Navigated to download page at https://the-internet.herokuapp.com/download
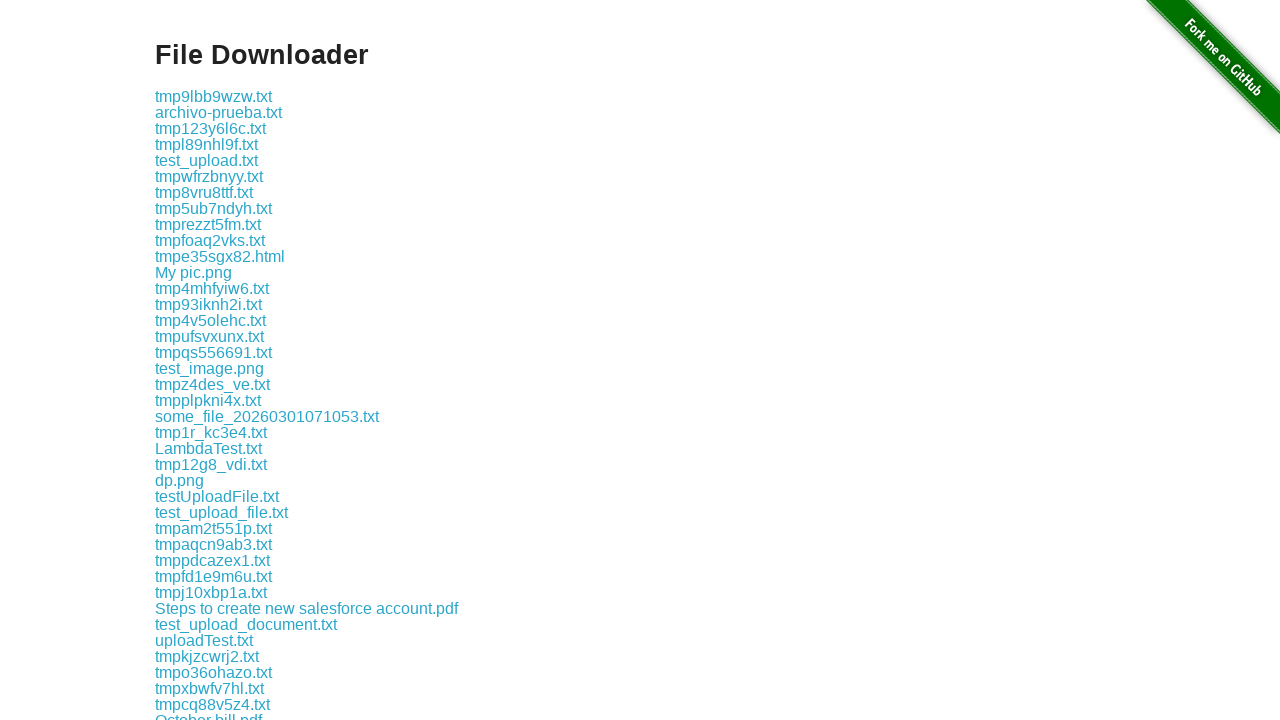

Clicked on selenium-snapshot.png file link to initiate download at (238, 360) on a:text('selenium-snapshot.png')
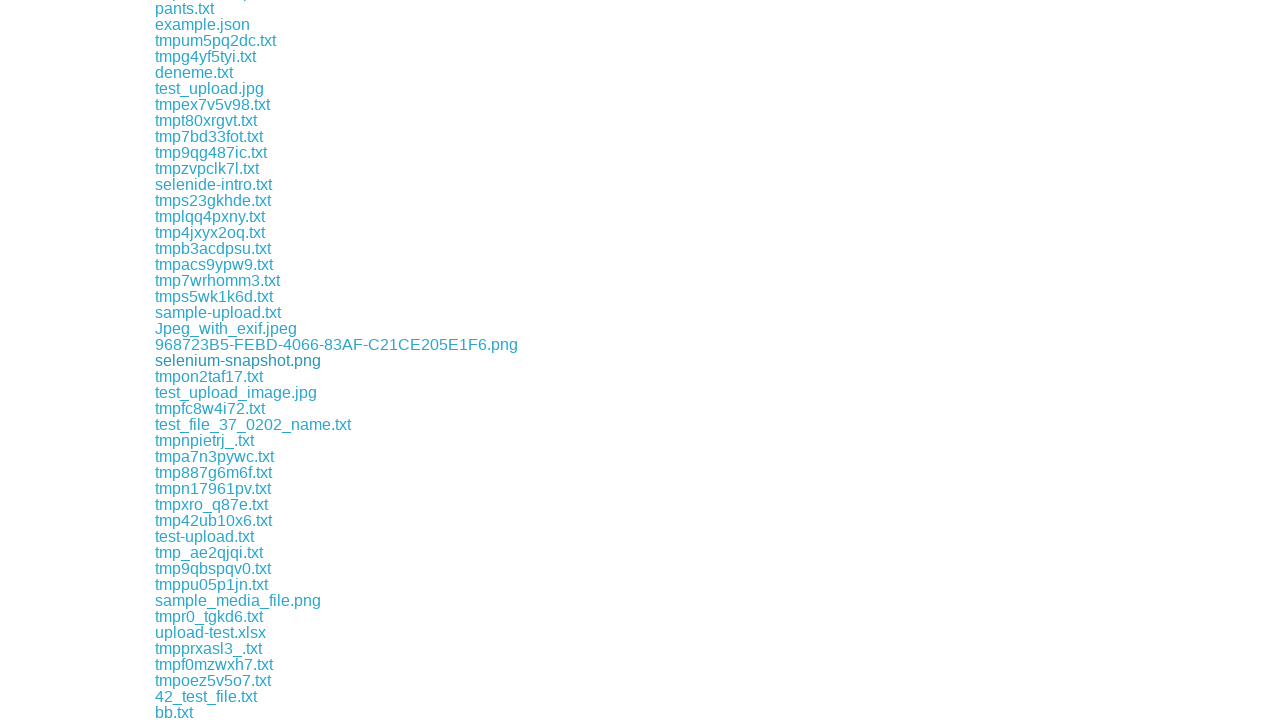

Waited 500ms for download to initiate
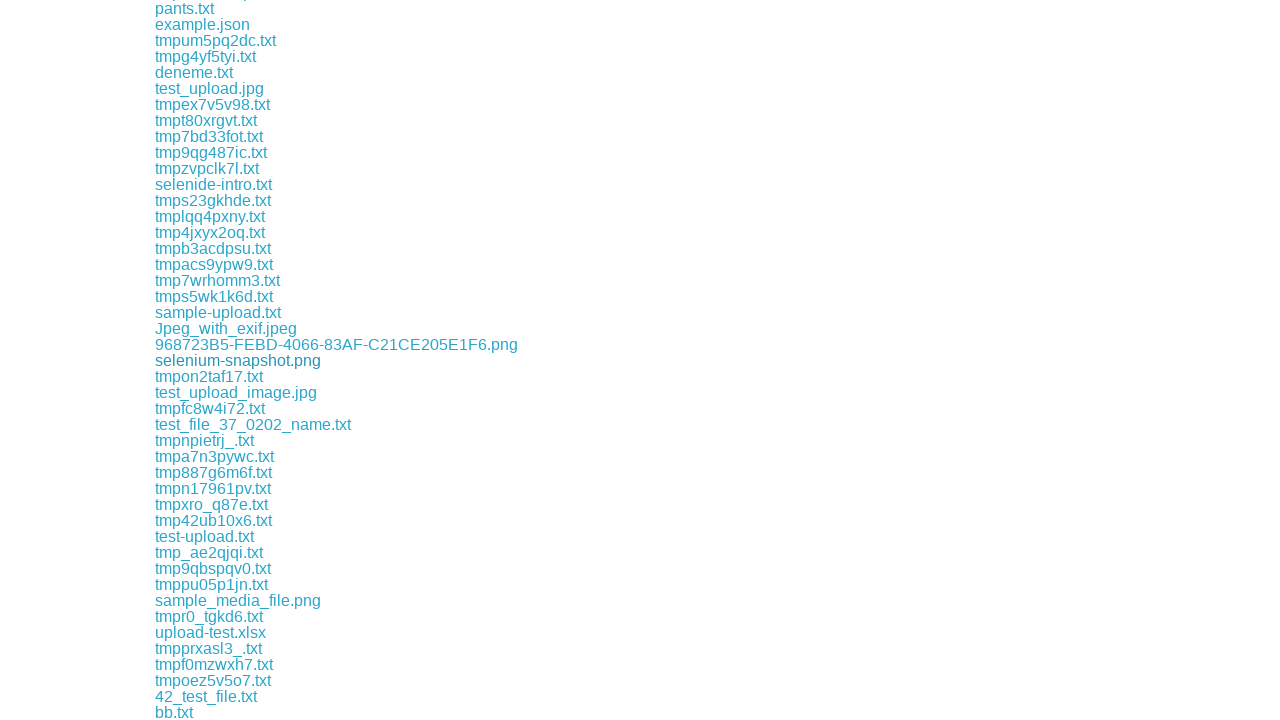

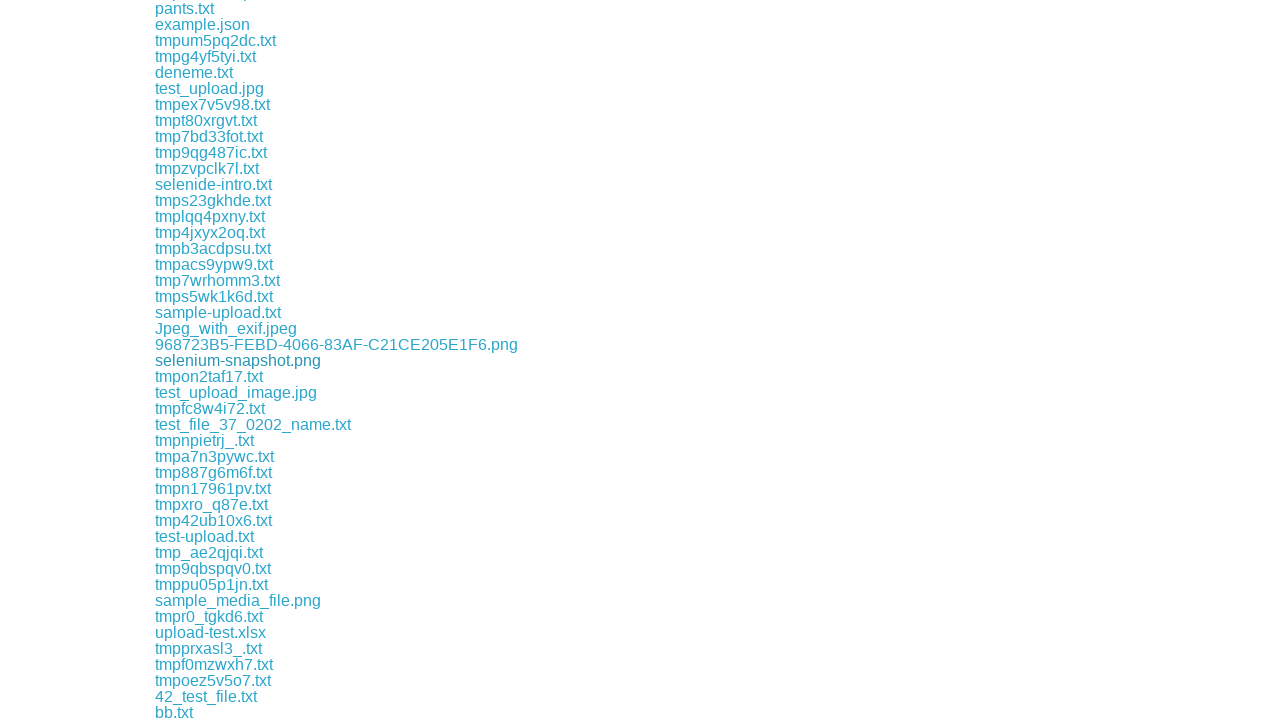